Opens the main page and navigates to Add/Remove Elements page, then verifies the header is present

Starting URL: https://the-internet.herokuapp.com/

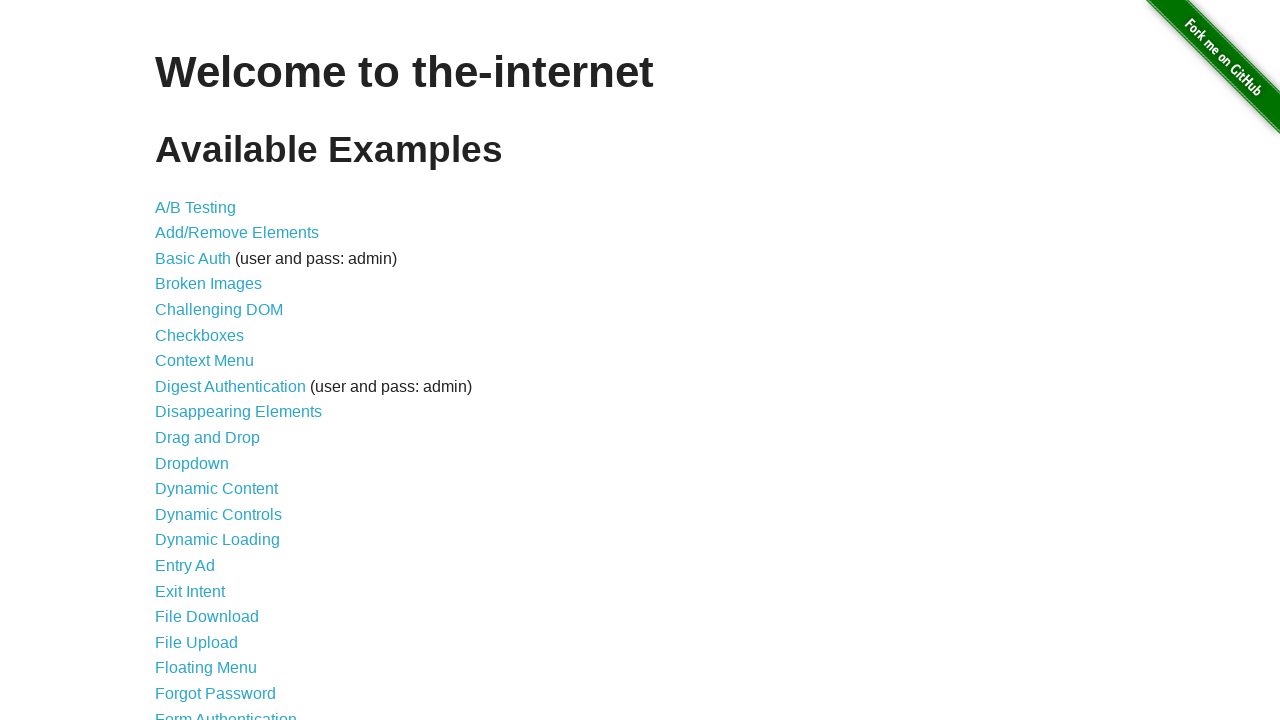

Clicked on 'Add/Remove Elements' link at (237, 233) on a[href='/add_remove_elements/']
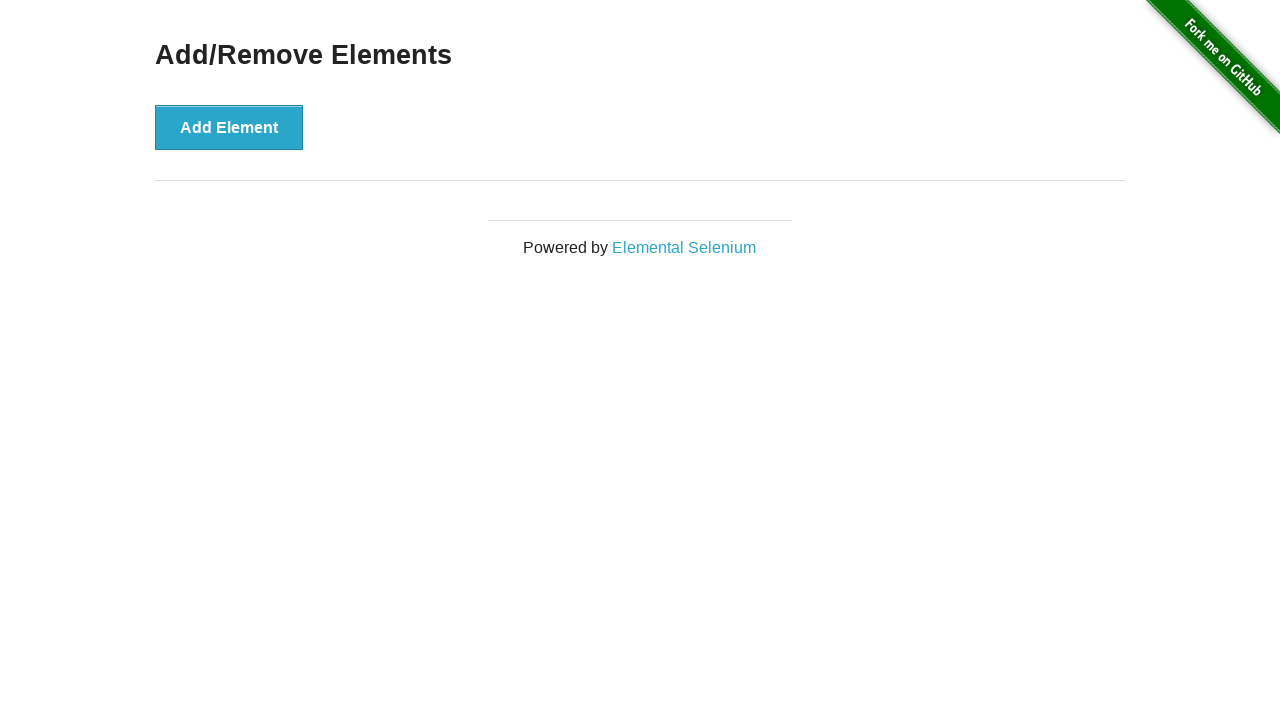

Verified 'Add/Remove Elements' header is present
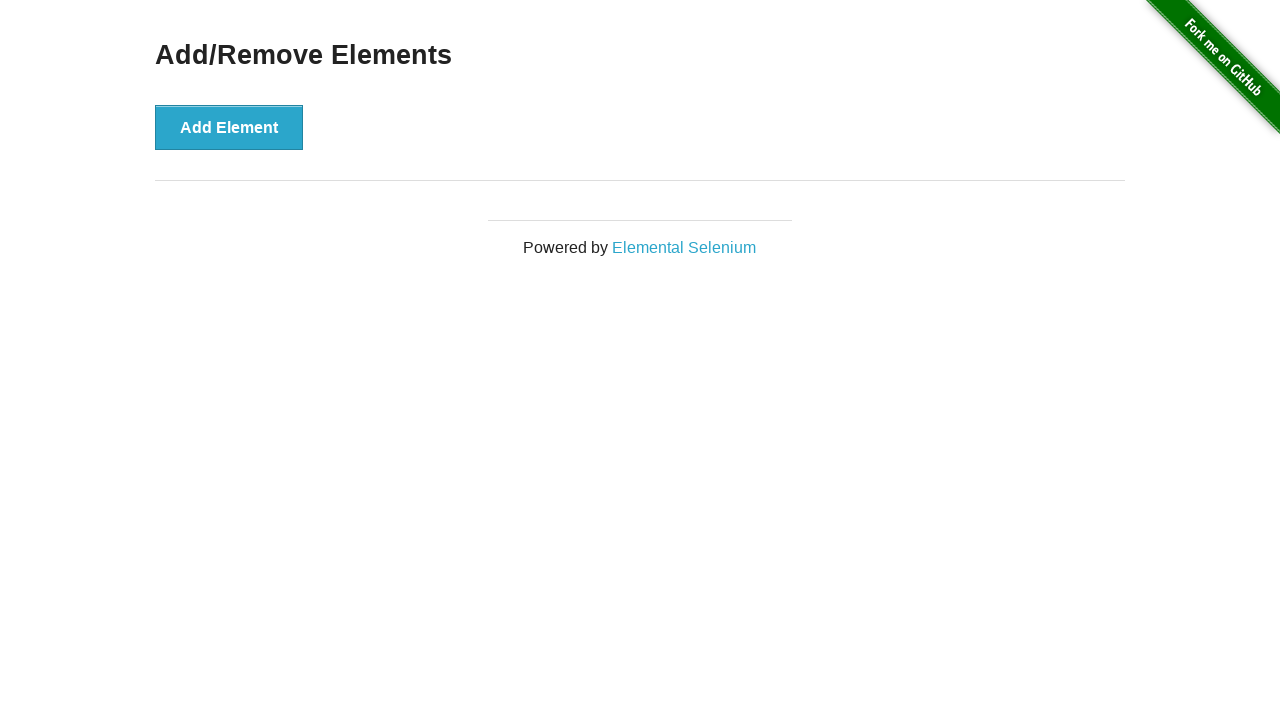

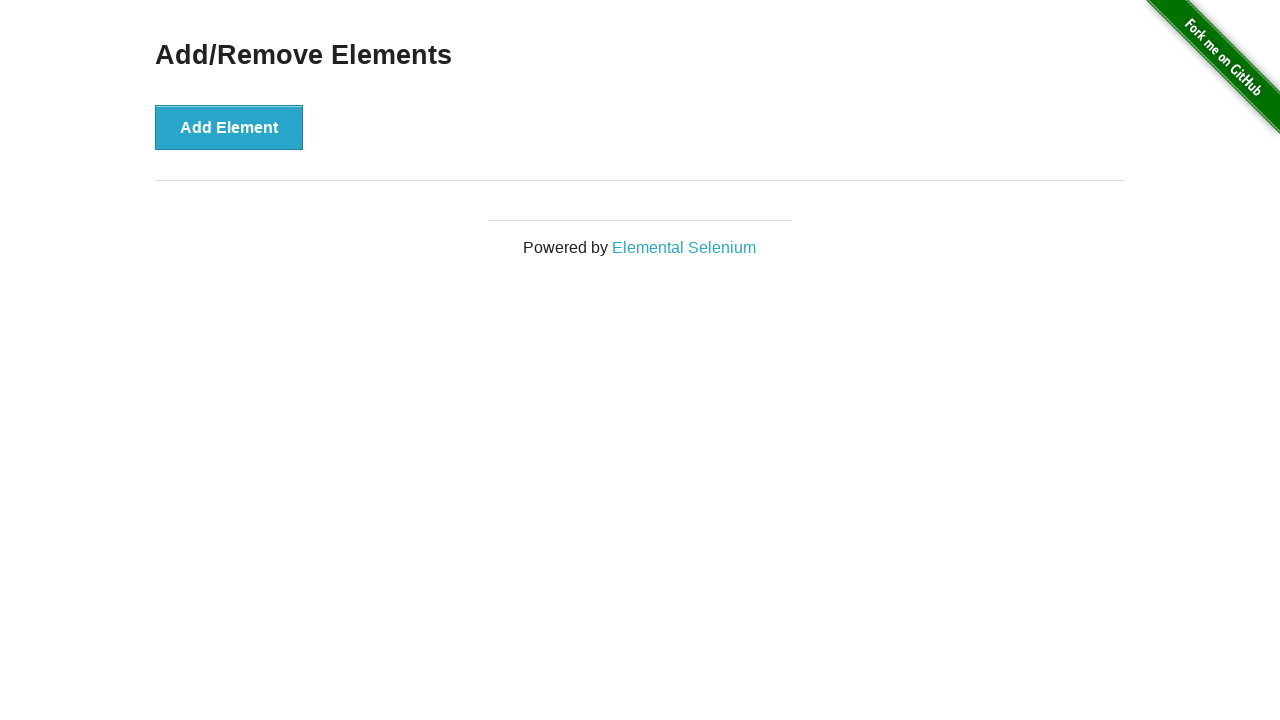